Tests pagination functionality on an offers page by clicking on a table header to sort, then navigating through pages using the "Next" button to find a specific item containing "Rice" in the table.

Starting URL: https://rahulshettyacademy.com/seleniumPractise/#/offers

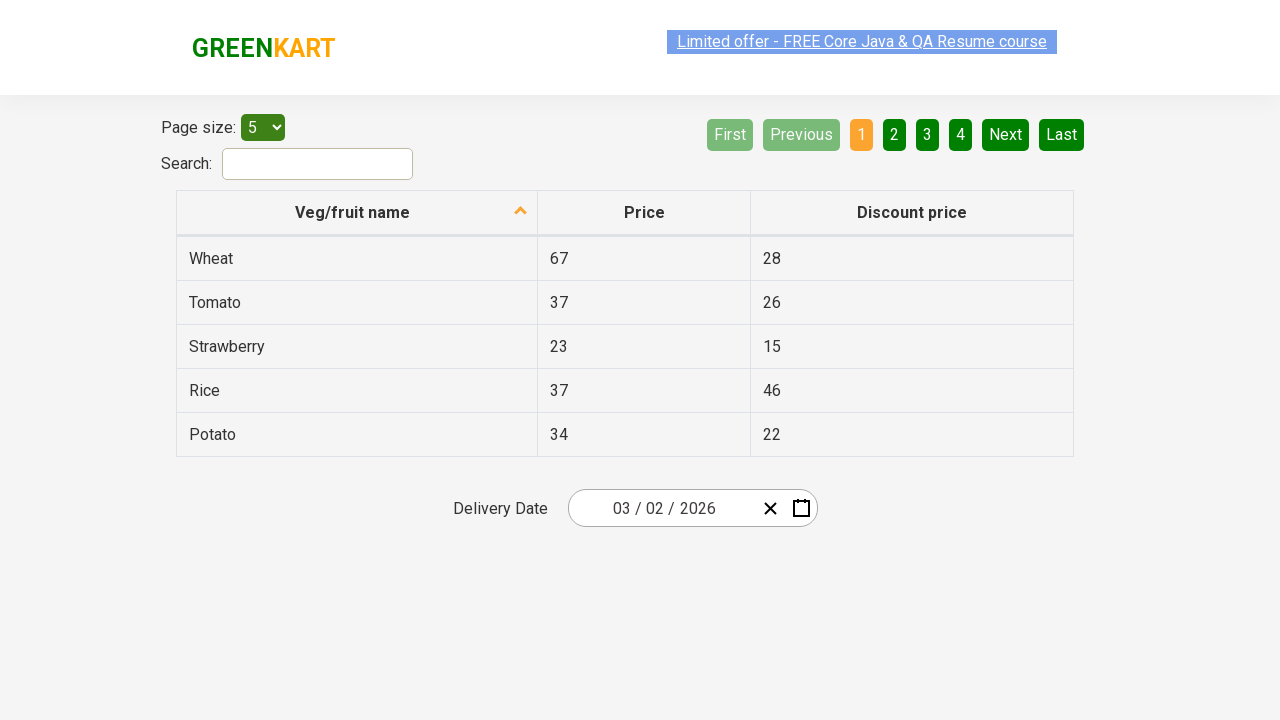

Clicked first column header to sort table at (357, 213) on xpath=//thead/tr/th[1]
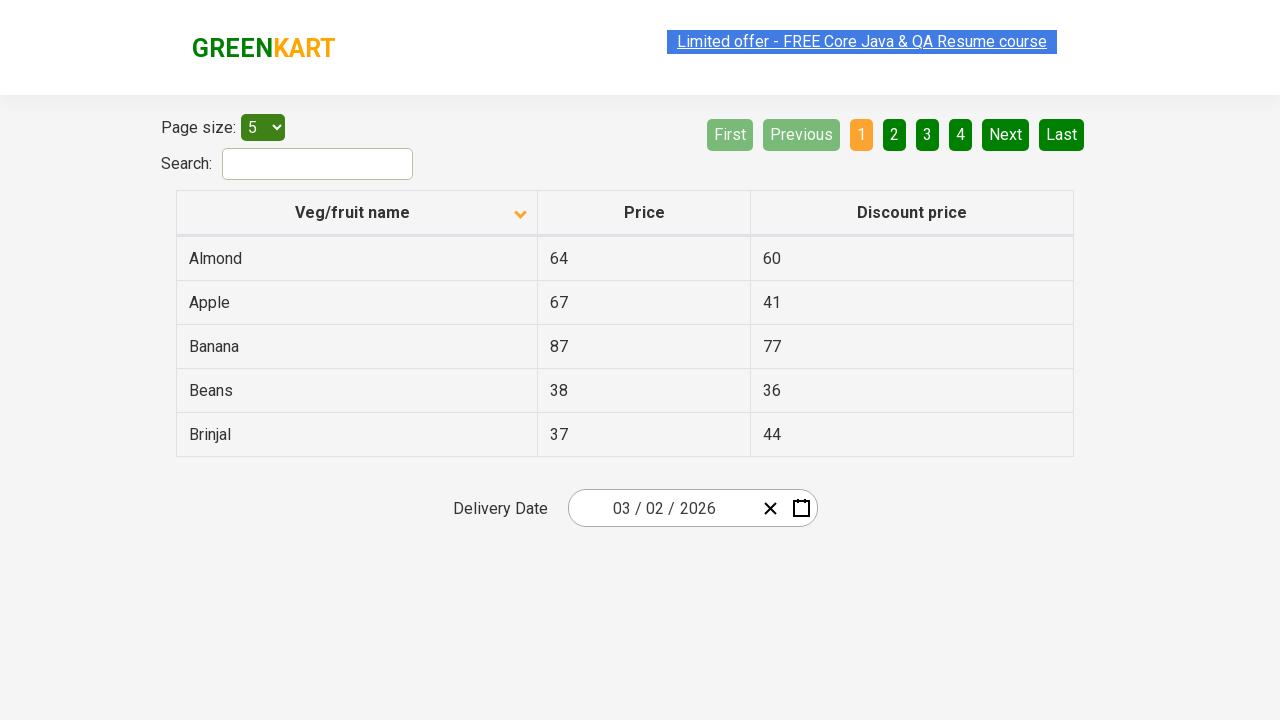

Table body loaded and rows are visible
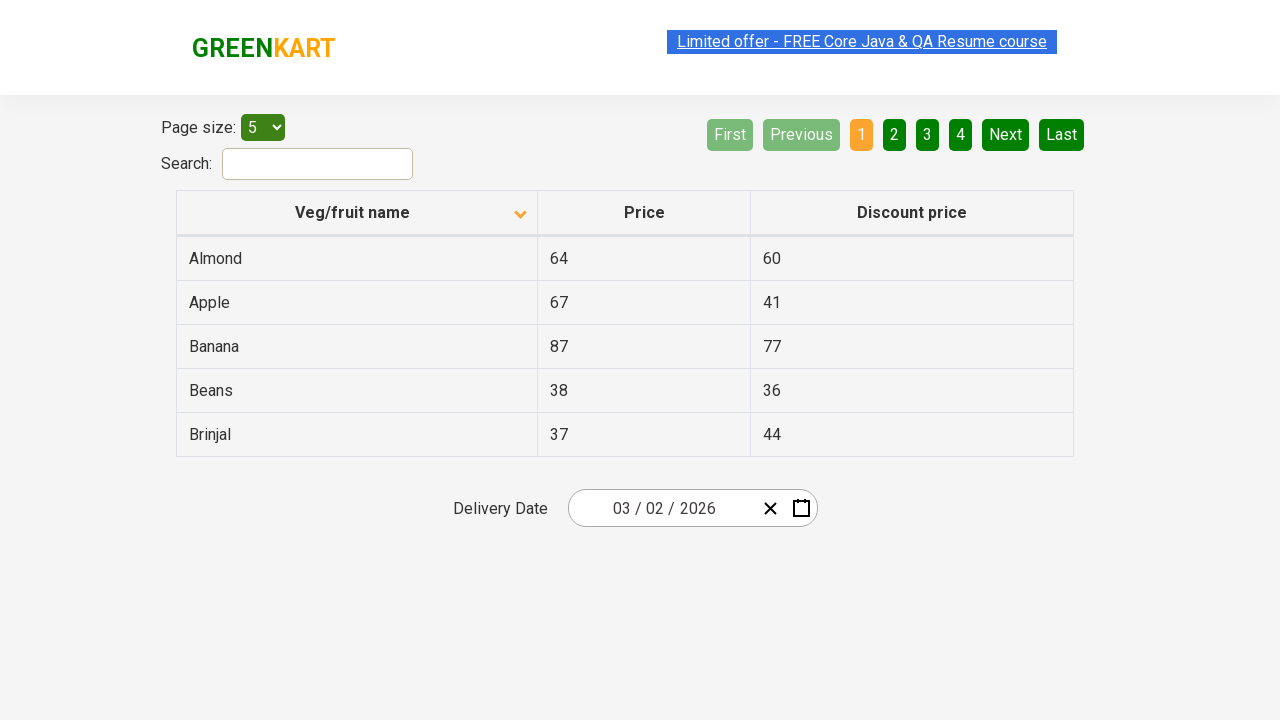

Clicked Next button to navigate to page 2 at (1006, 134) on xpath=//a[@aria-label='Next']
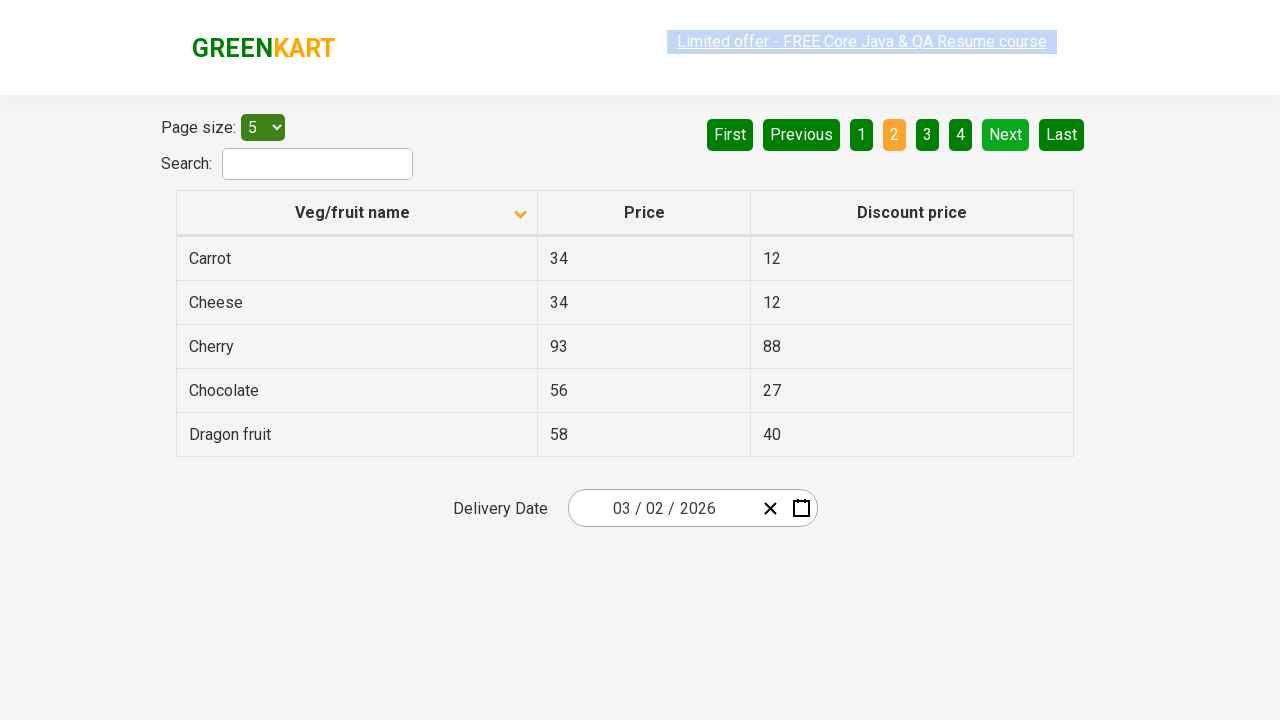

Waited for table to update after pagination
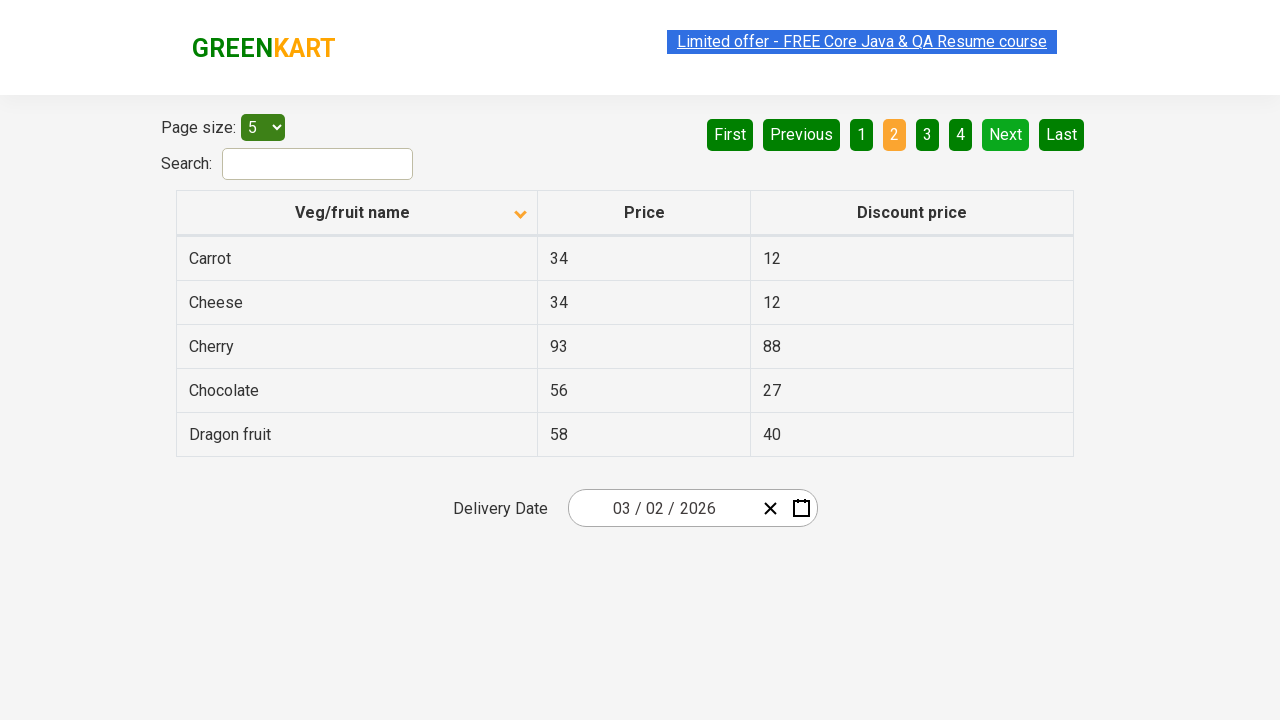

Clicked Next button to navigate to page 3 at (1006, 134) on xpath=//a[@aria-label='Next']
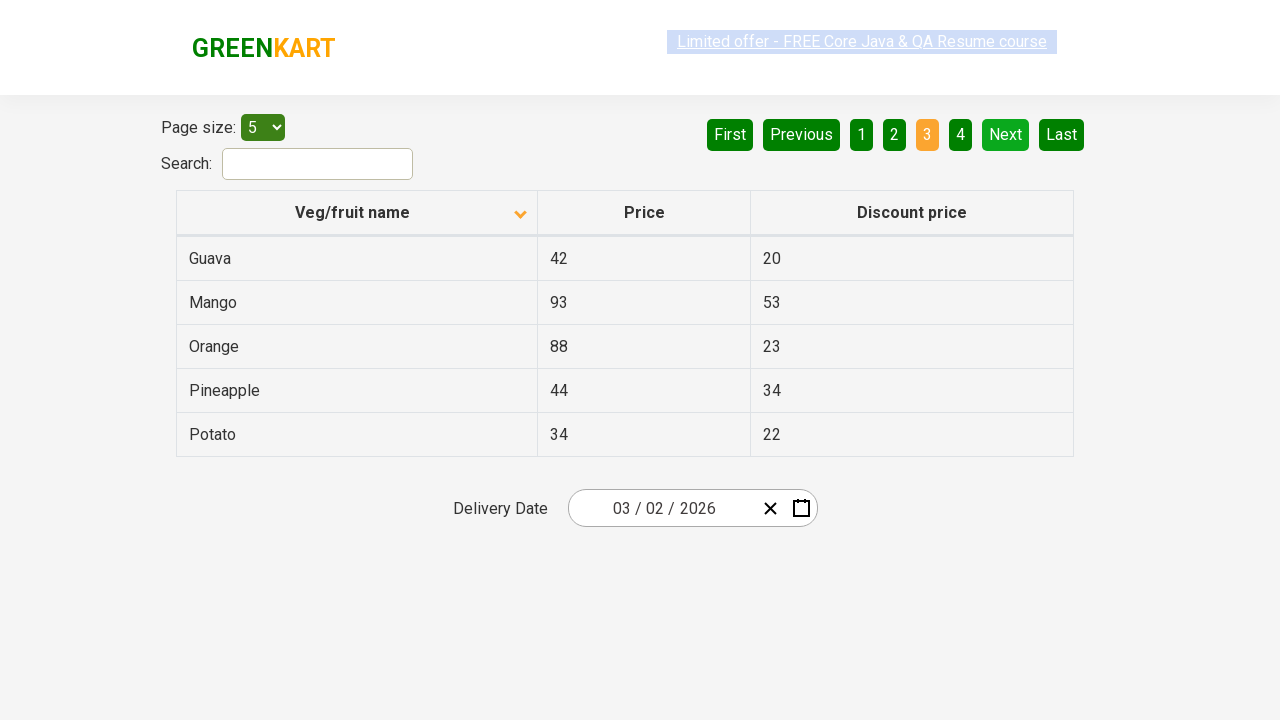

Waited for table to update after pagination
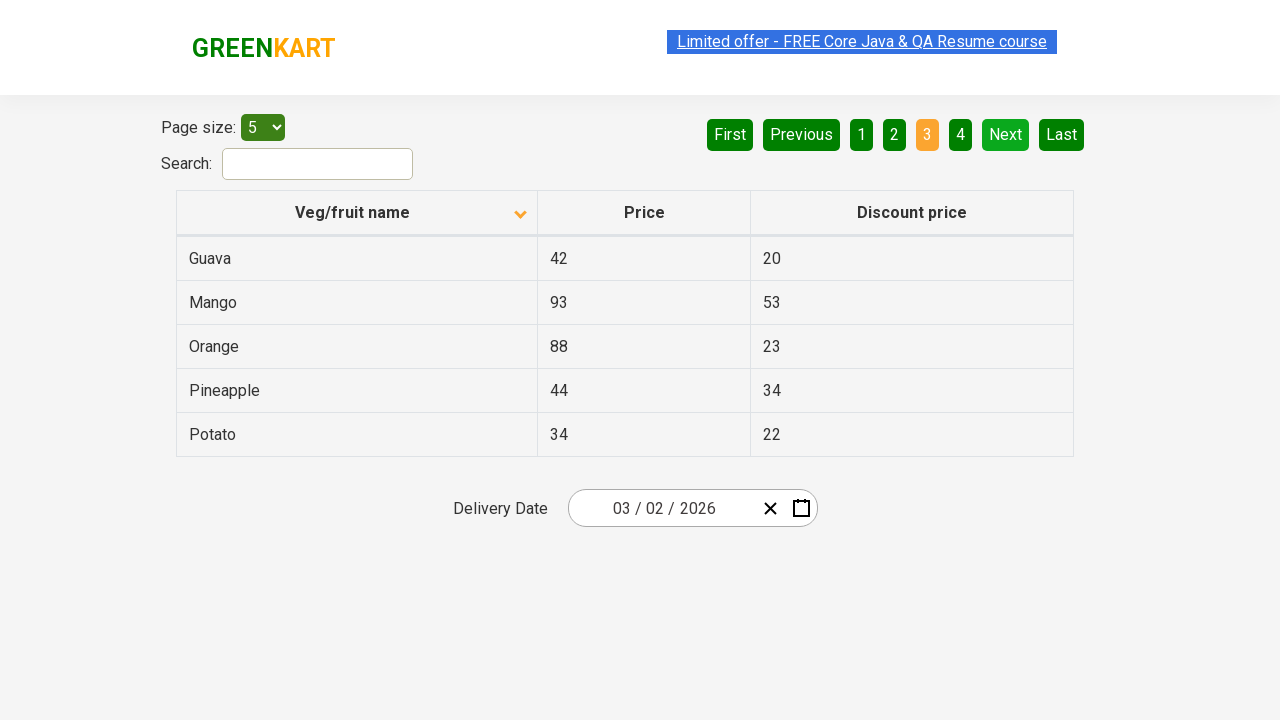

Clicked Next button to navigate to page 4 at (1006, 134) on xpath=//a[@aria-label='Next']
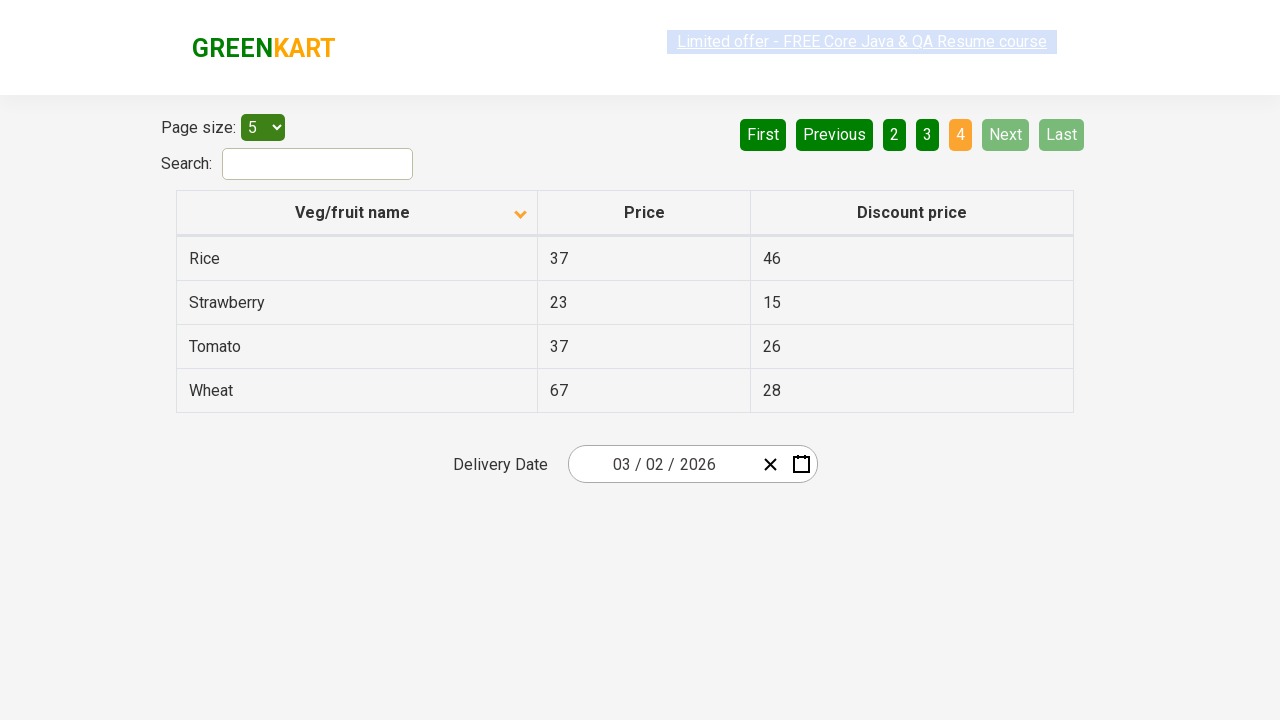

Waited for table to update after pagination
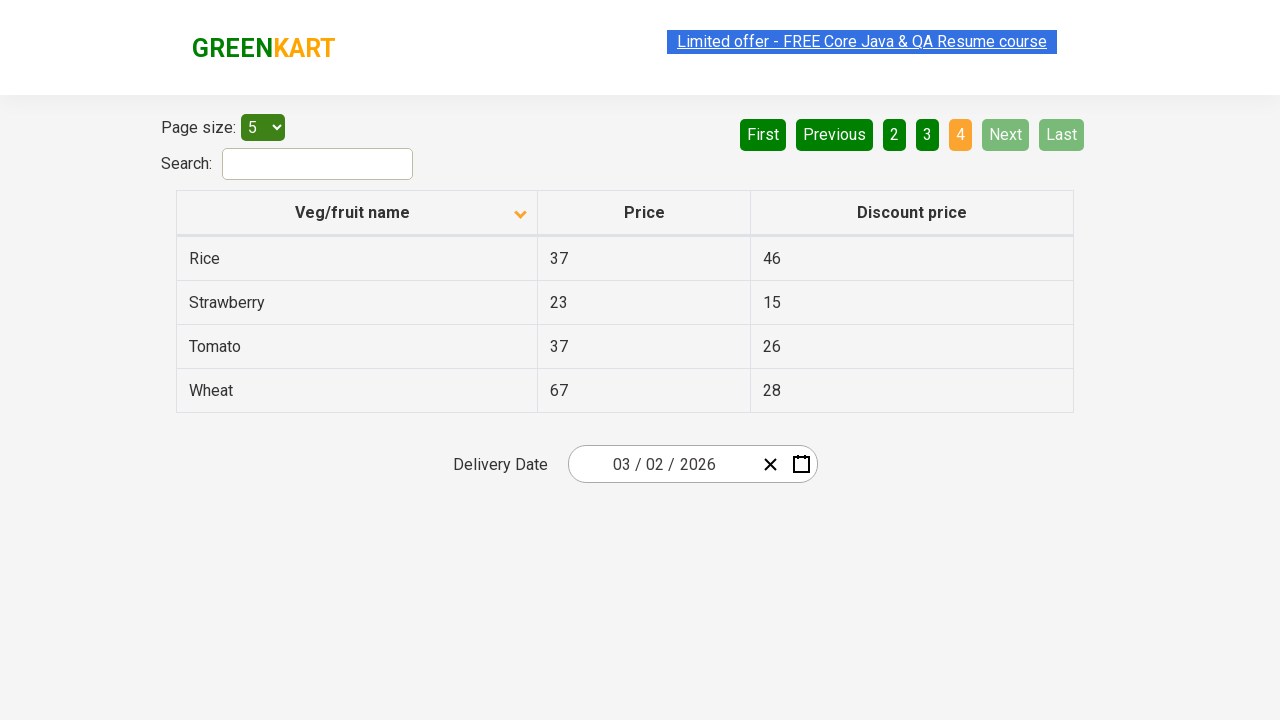

Found 'Rice' item in table on current page
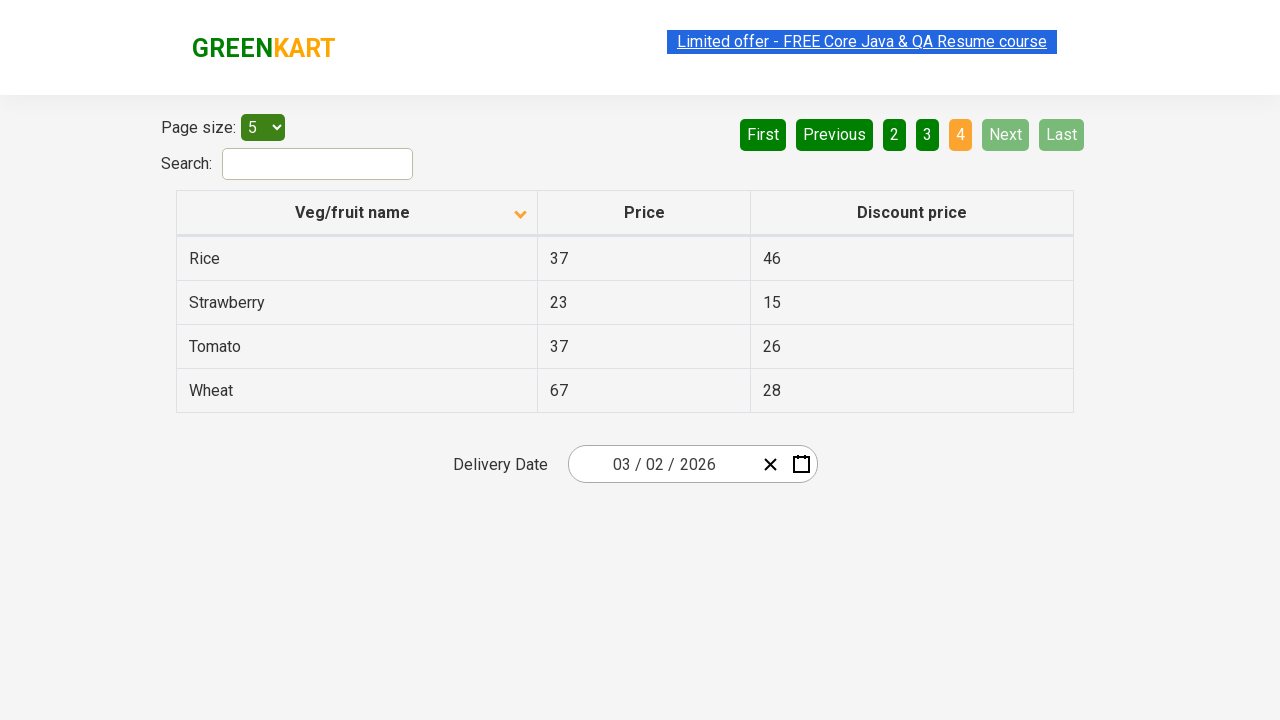

Final verification: table rows are visible
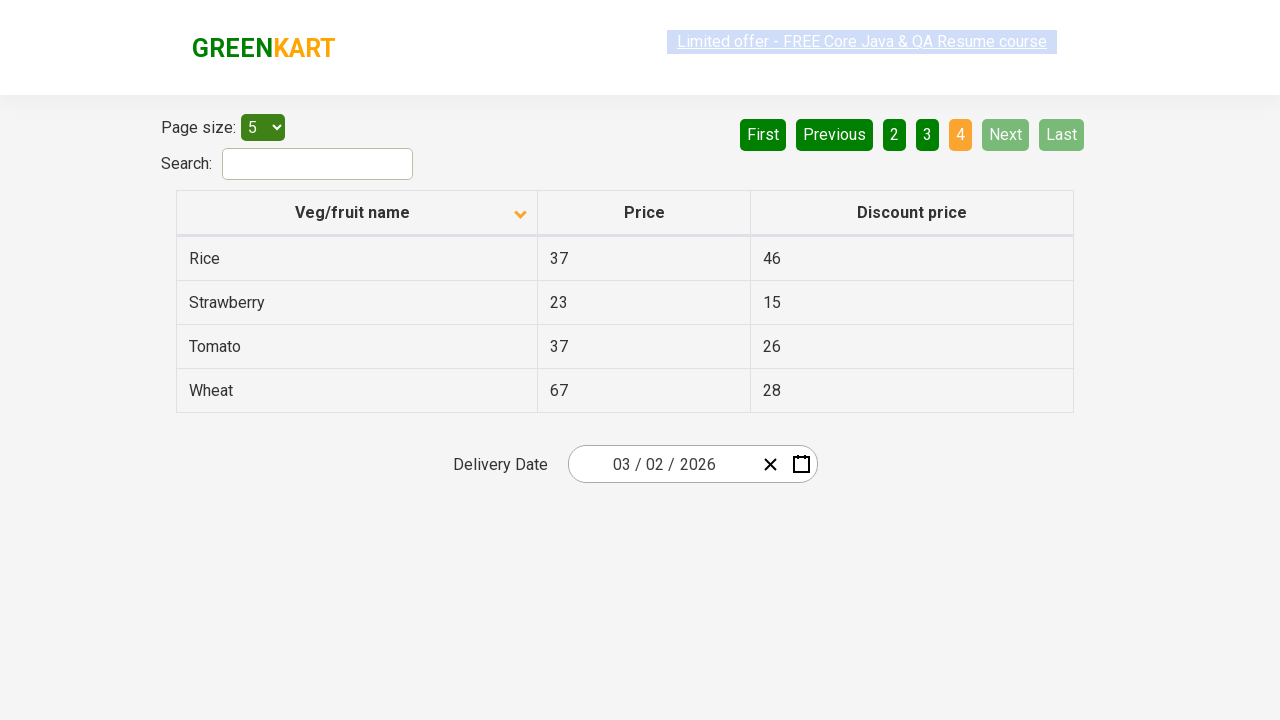

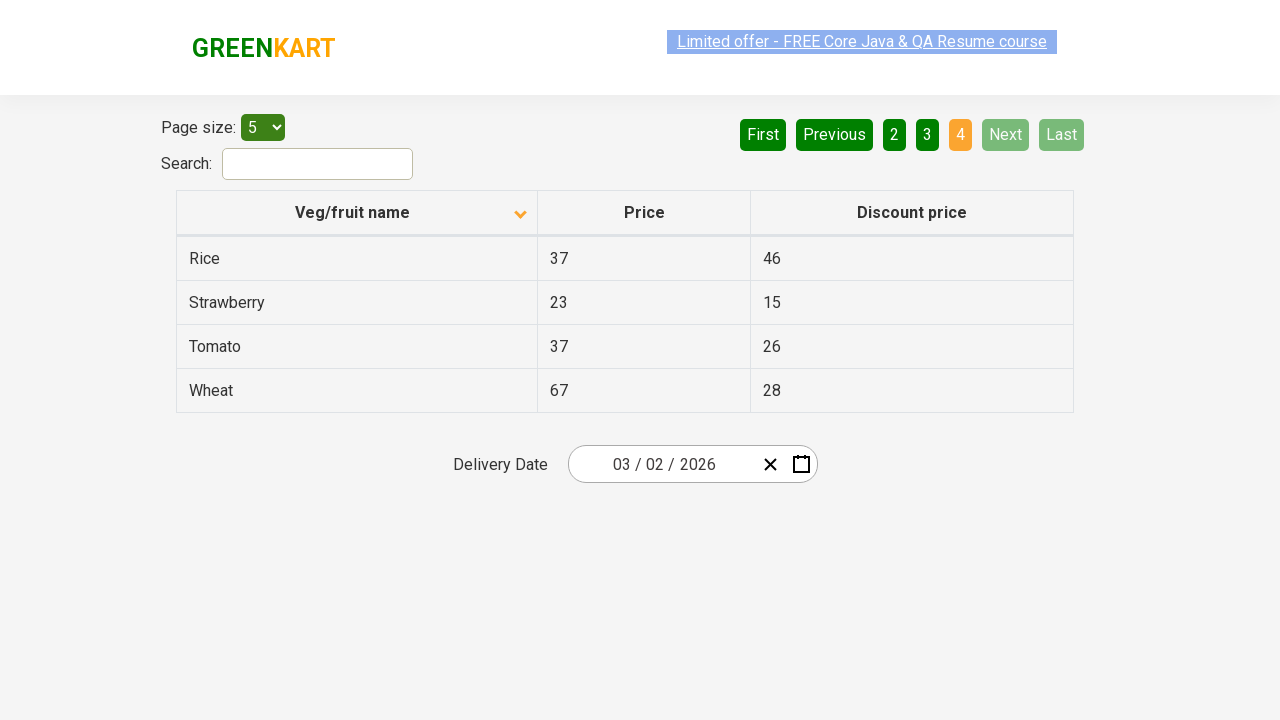